Tests JavaScript alert handling by triggering and interacting with alert, confirm, and prompt dialogs

Starting URL: http://theinternet.przyklady.javastart.pl/javascript_alerts

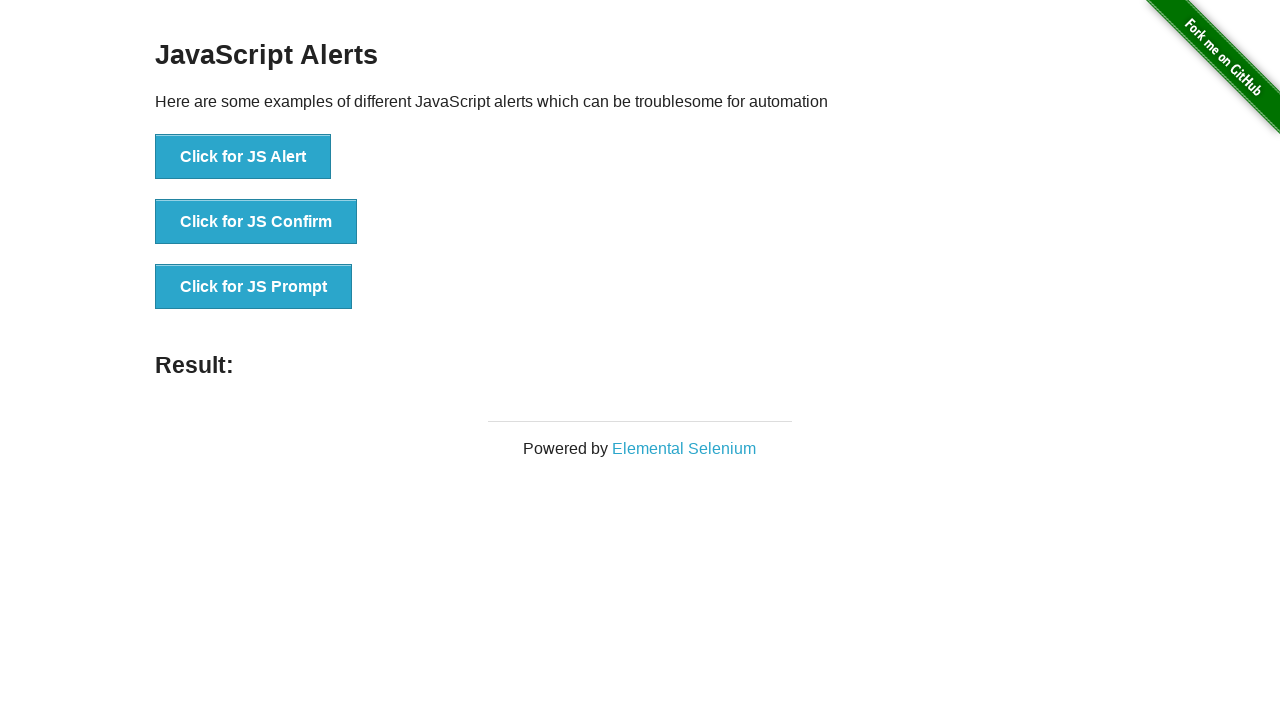

Clicked button to trigger JS Alert at (243, 157) on xpath=//button[text()='Click for JS Alert']
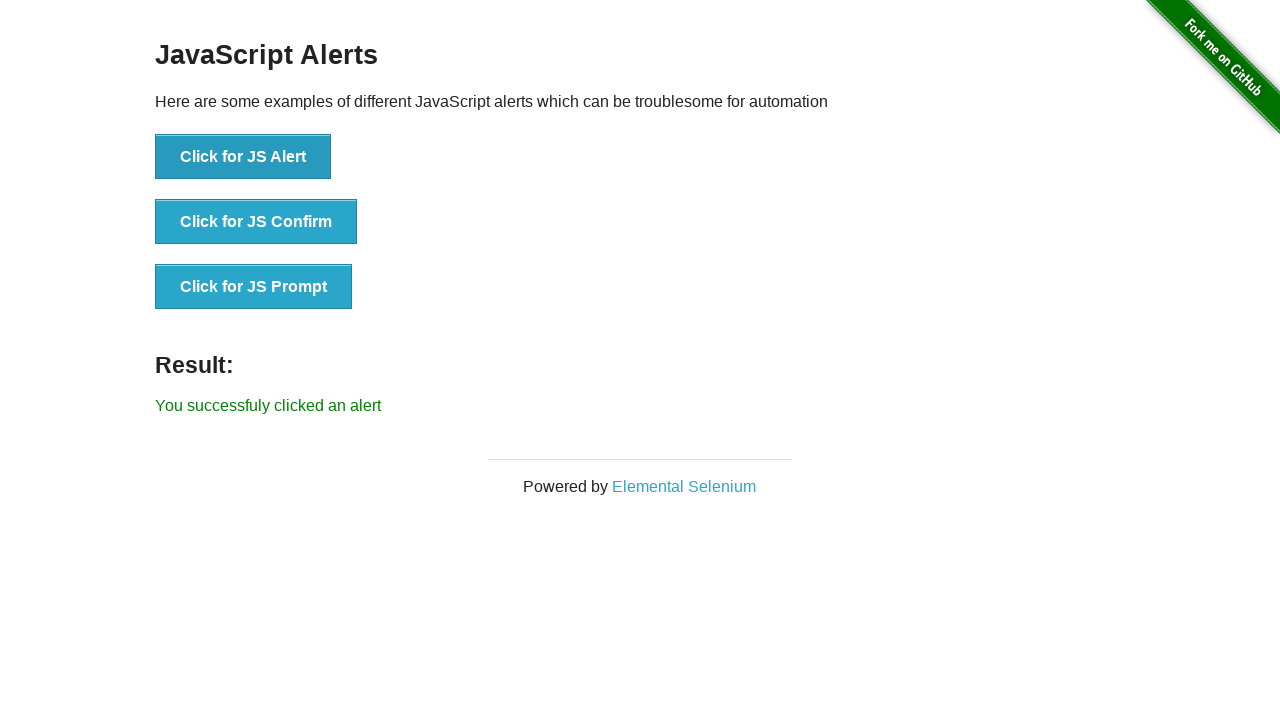

Set up dialog handler to accept alert
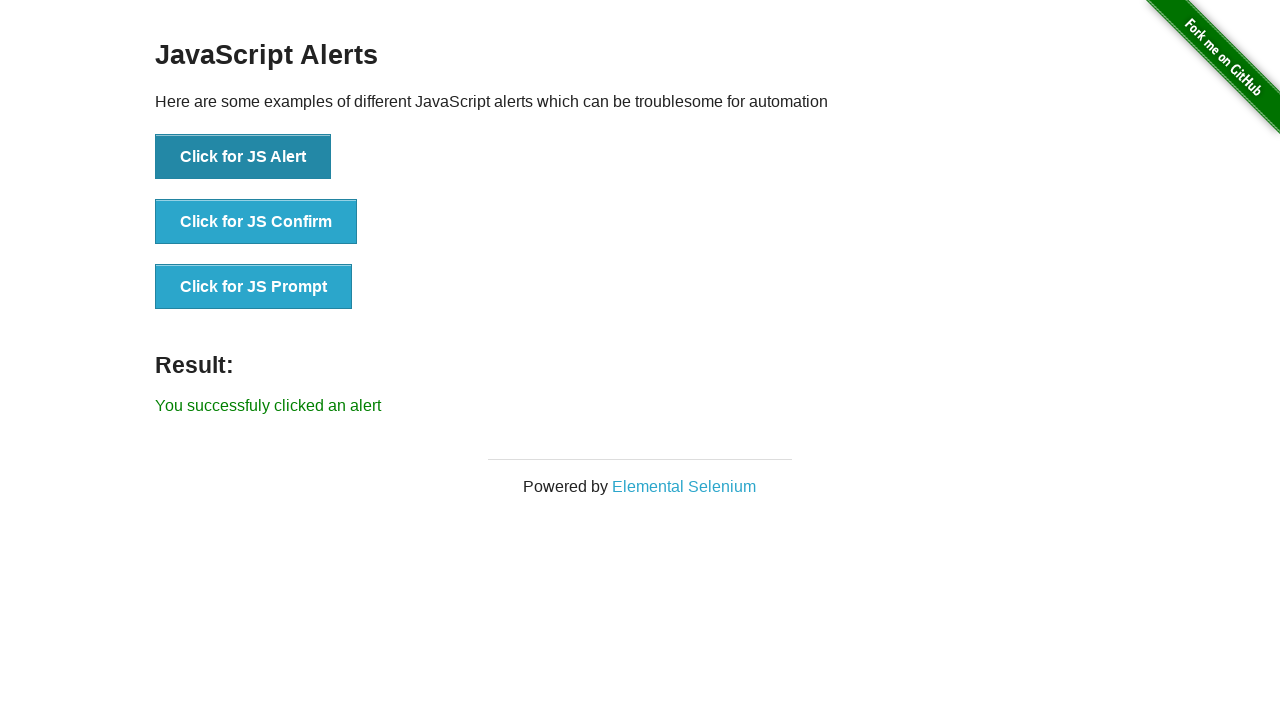

Clicked button to trigger JS Confirm at (256, 222) on xpath=//button[text()='Click for JS Confirm']
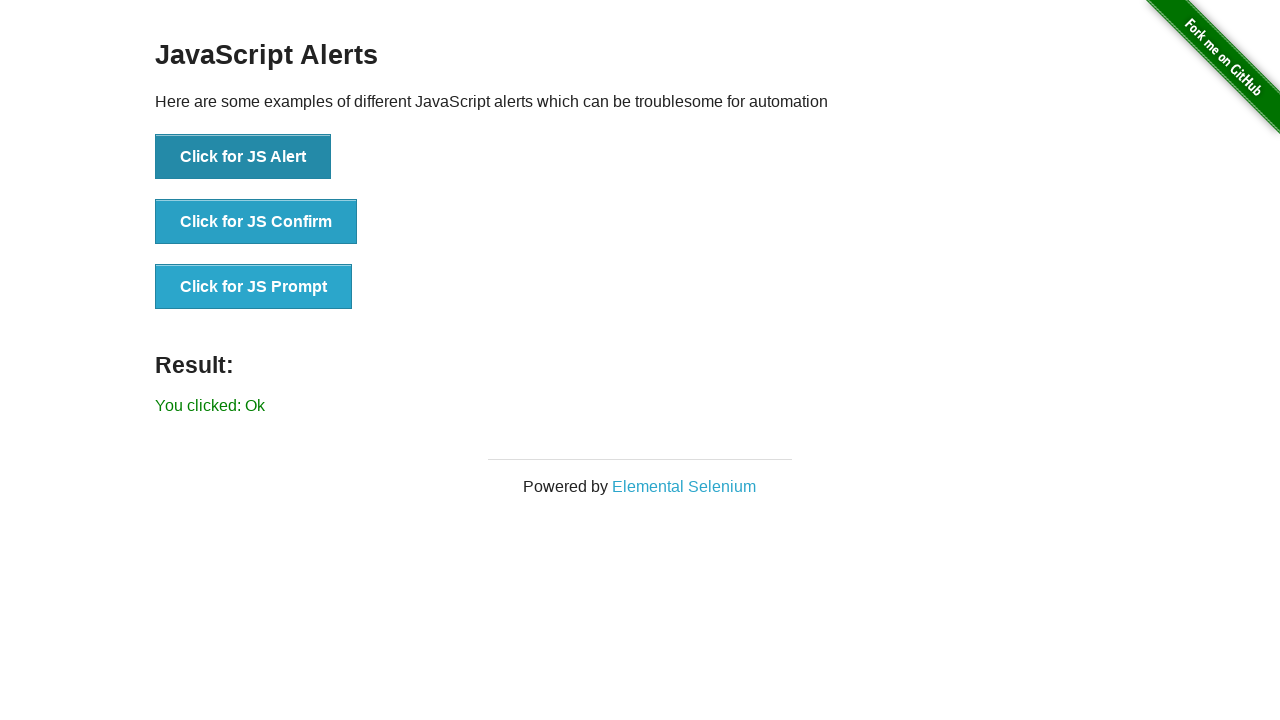

Set up dialog handler to dismiss confirm
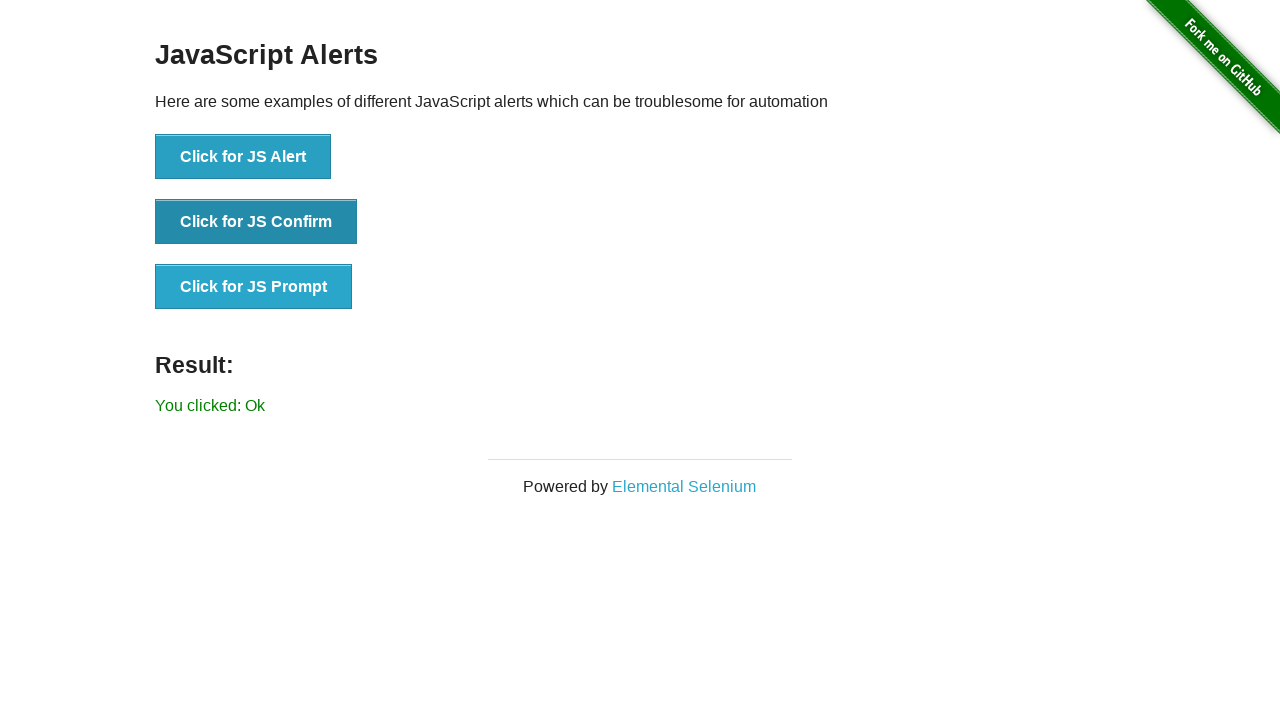

Clicked button to trigger JS Prompt at (254, 287) on xpath=//button[text()='Click for JS Prompt']
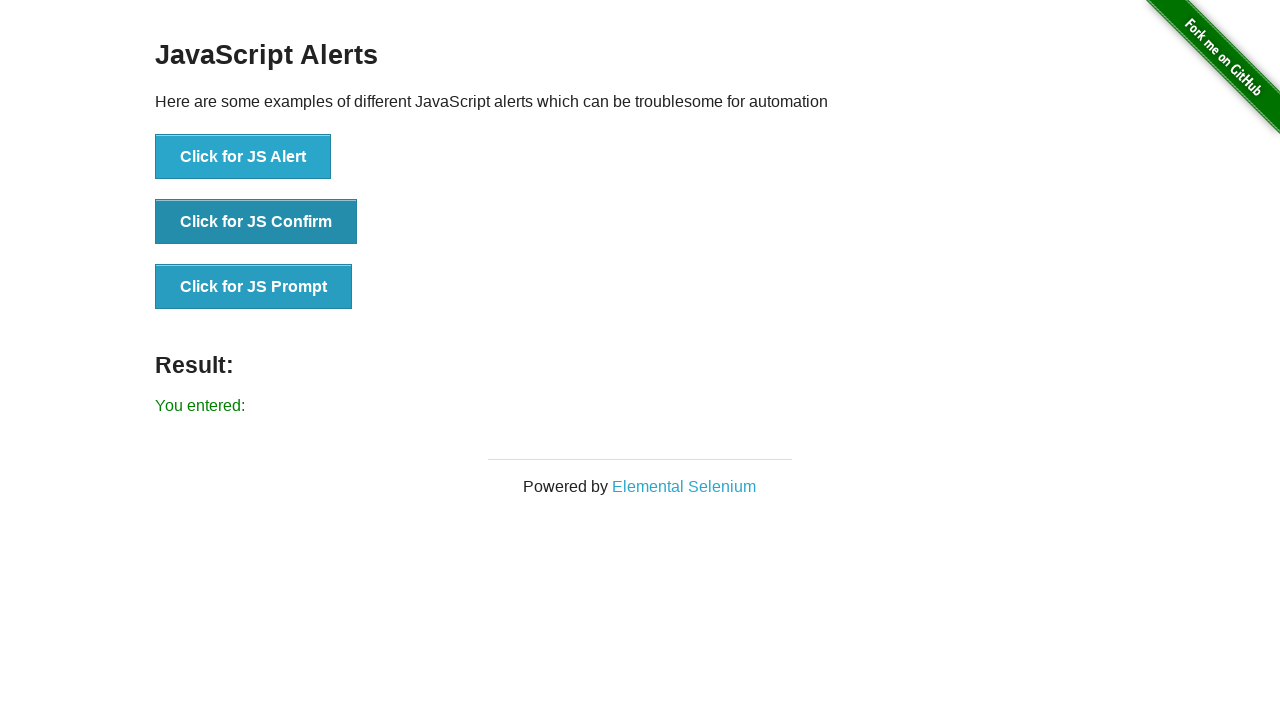

Set up dialog handler to accept prompt with text 'Treść wpisywana w okno typu Prompt'
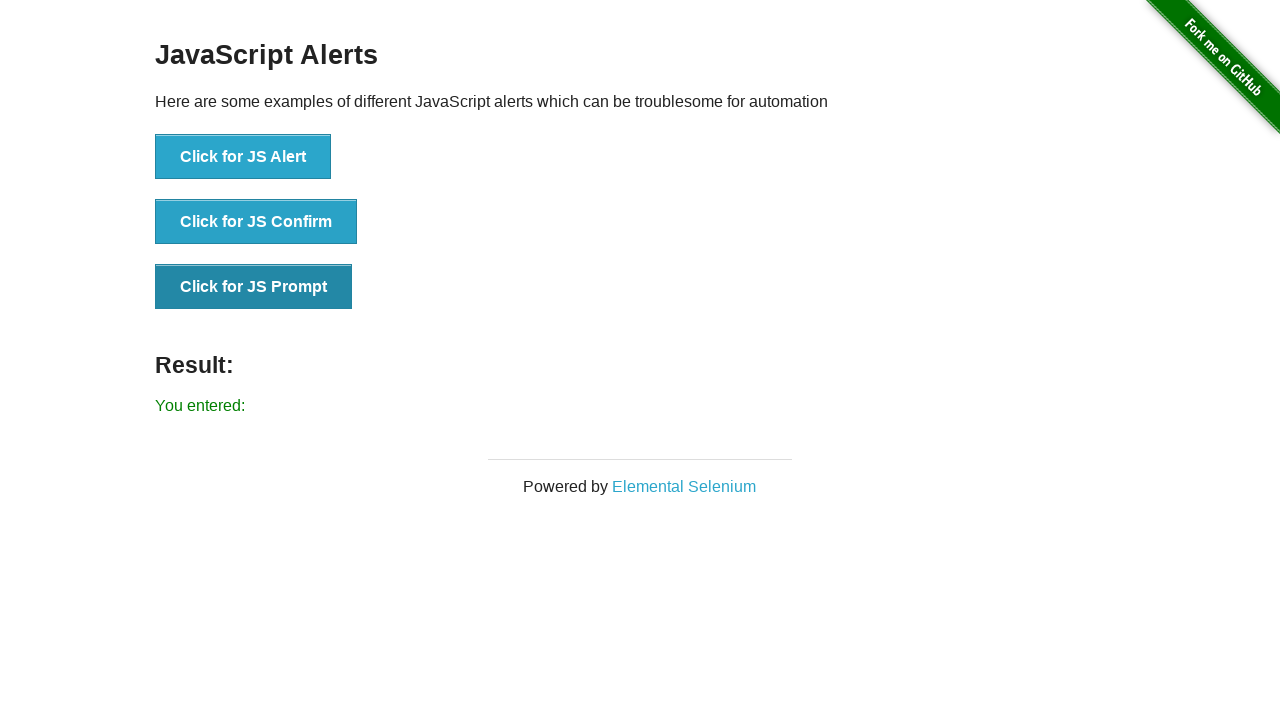

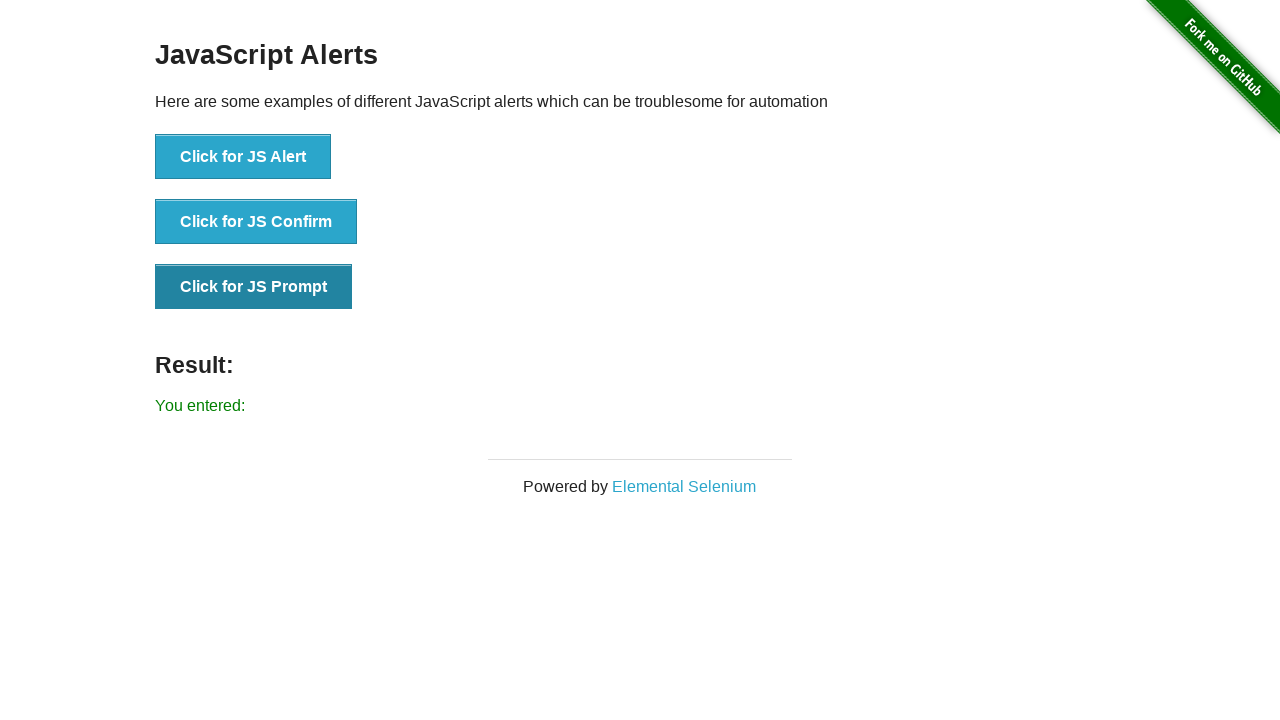